Tests data table sorting without attributes by clicking the dues column header and verifying values are sorted in ascending and descending order

Starting URL: http://the-internet.herokuapp.com/tables

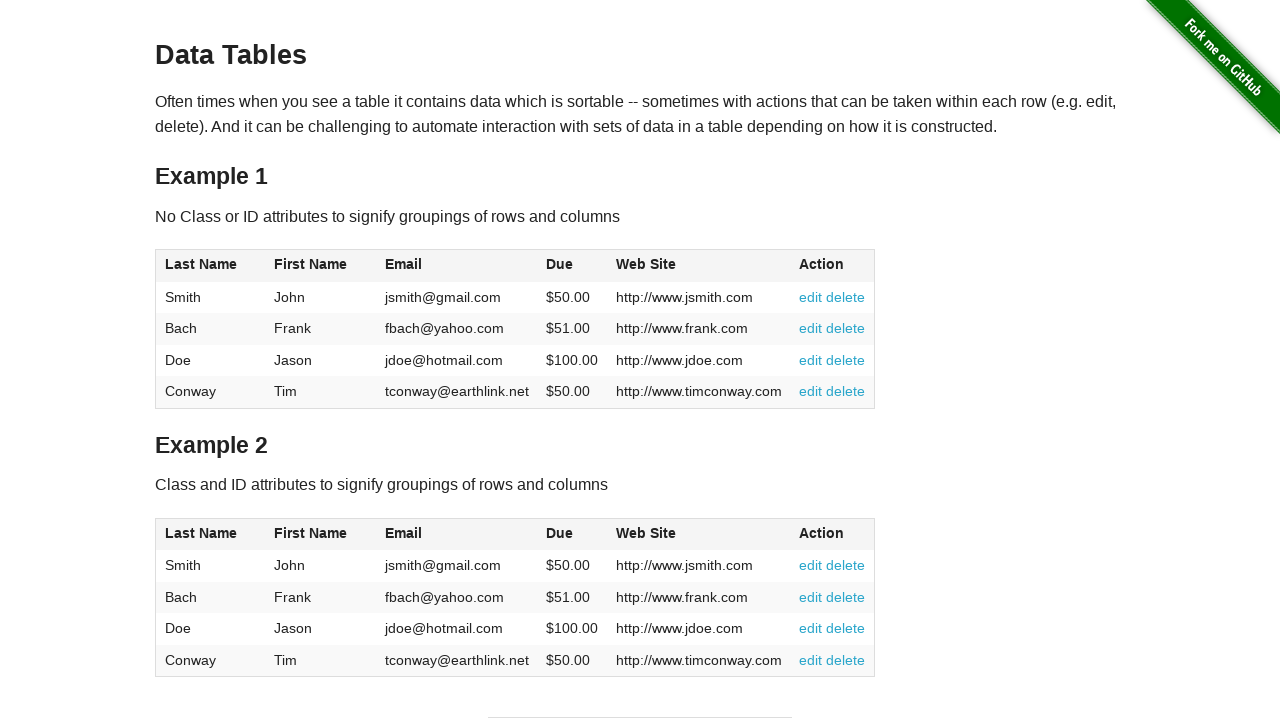

Clicked dues column header to sort in ascending order at (572, 266) on #table1 thead tr th:nth-of-type(4)
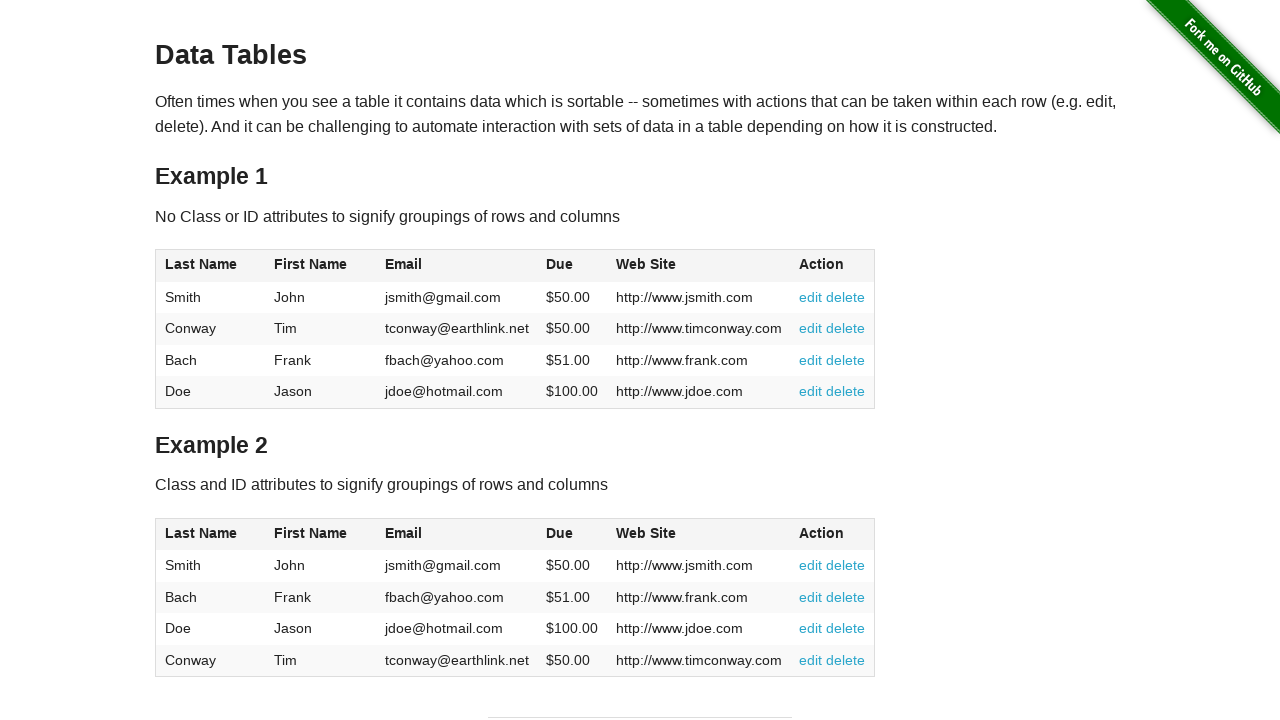

Verified dues column is present in table body
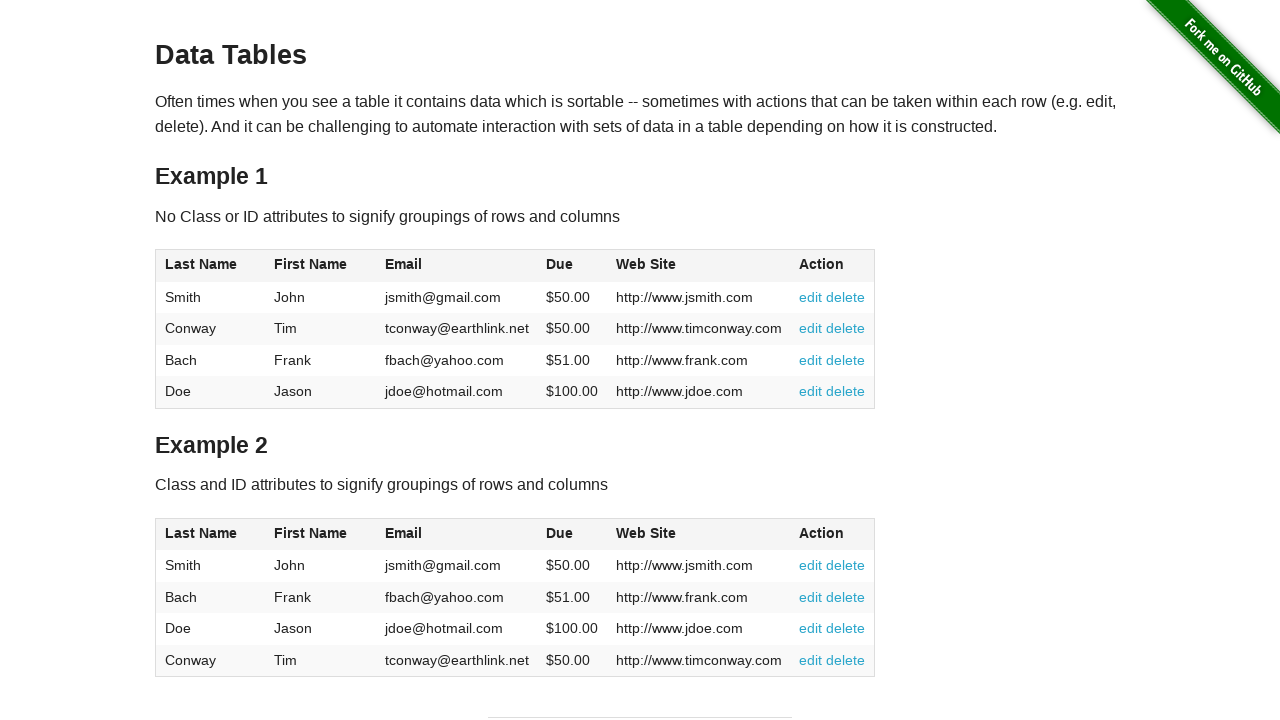

Clicked dues column header again to prepare for descending sort at (572, 266) on #table1 thead tr th:nth-of-type(4)
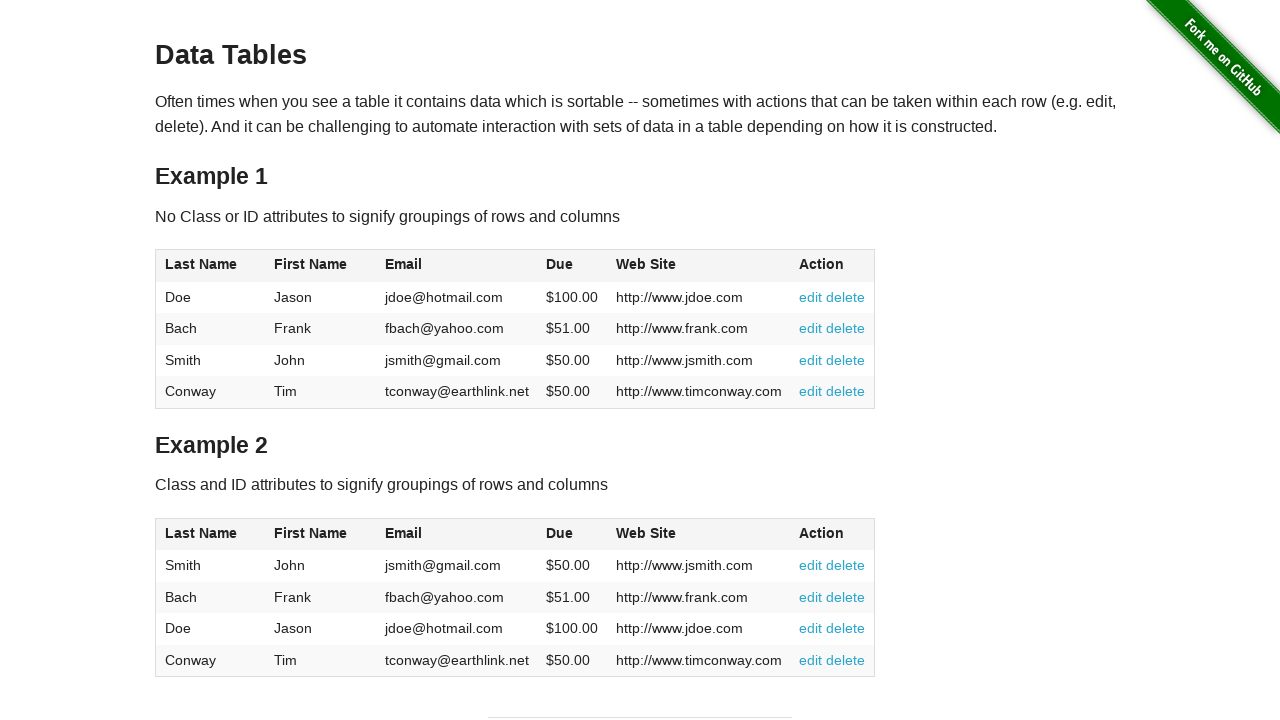

Clicked dues column header third time to sort in descending order at (572, 266) on #table1 thead tr th:nth-of-type(4)
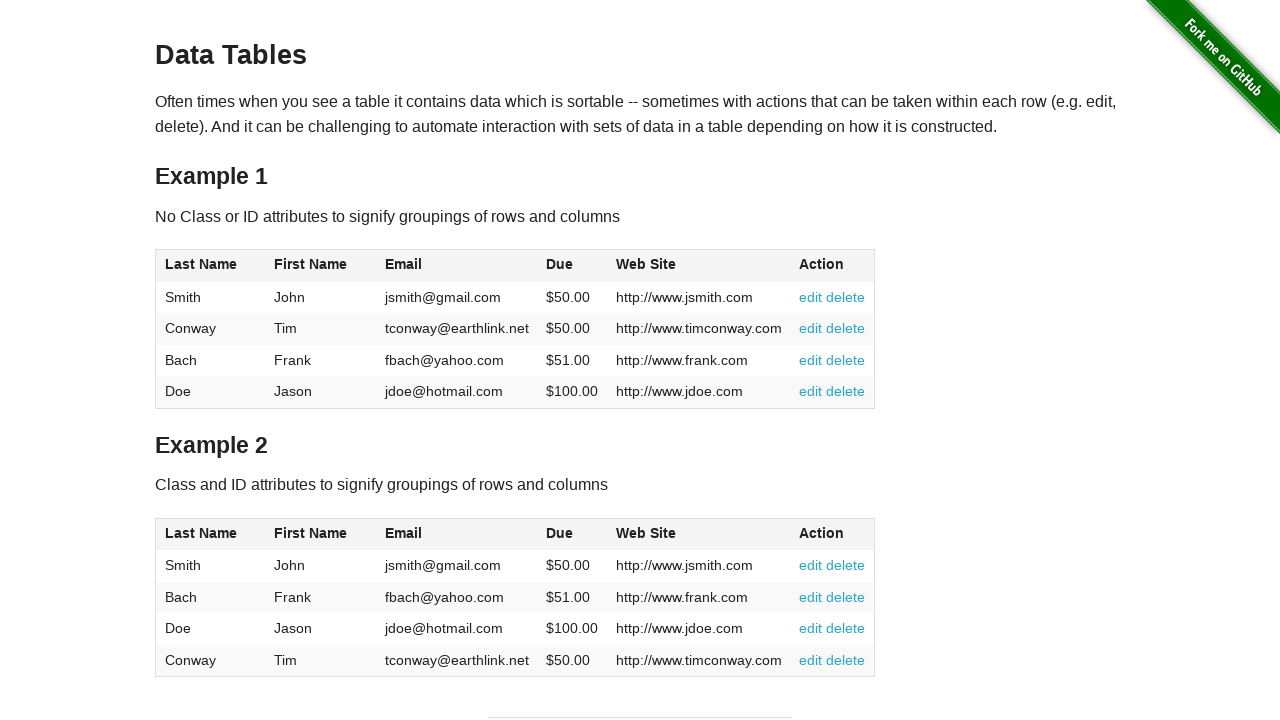

Verified dues column is present and sorted in descending order
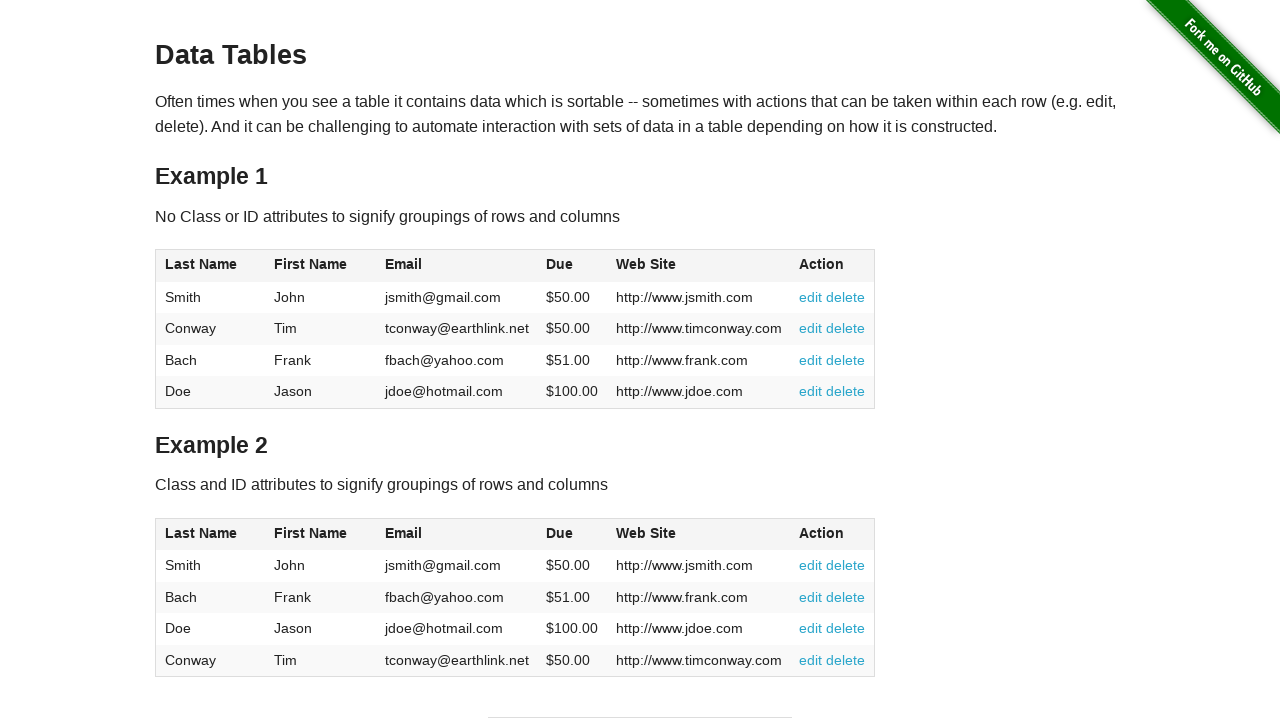

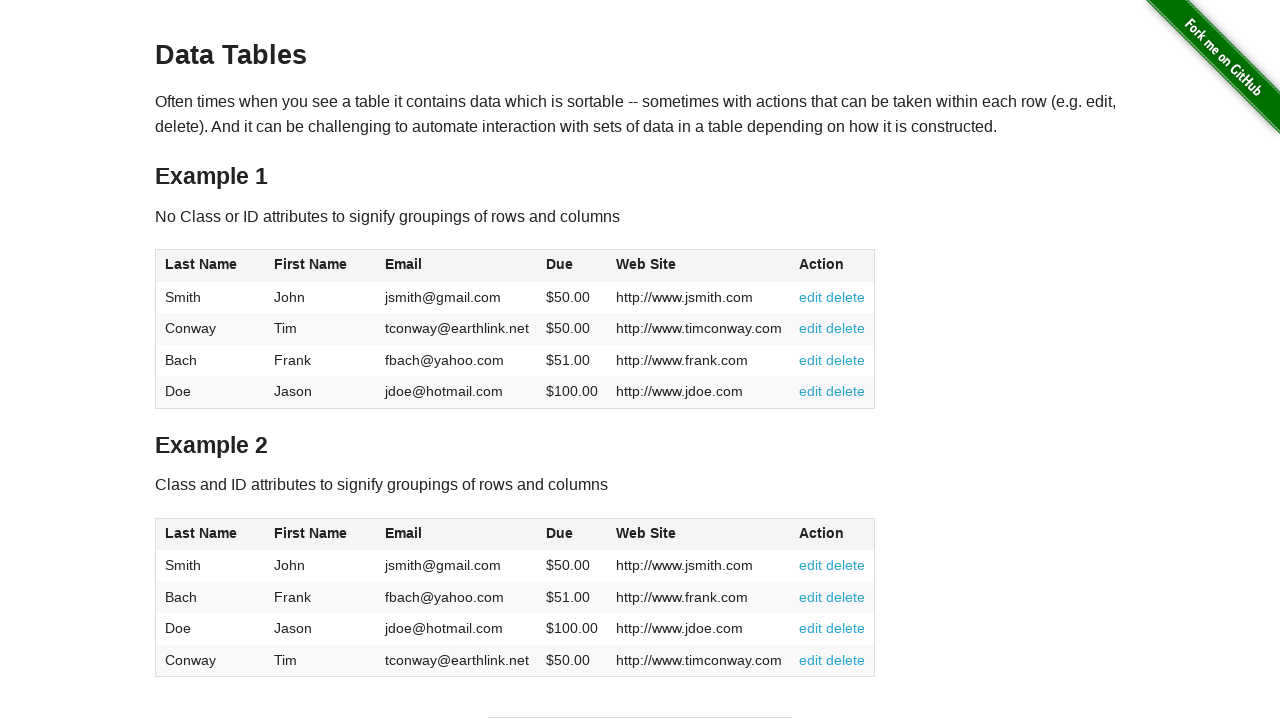